Tests data table sorting in ascending order by clicking on the dues column header and verifying the values are sorted correctly in table without attributes

Starting URL: http://the-internet.herokuapp.com/tables

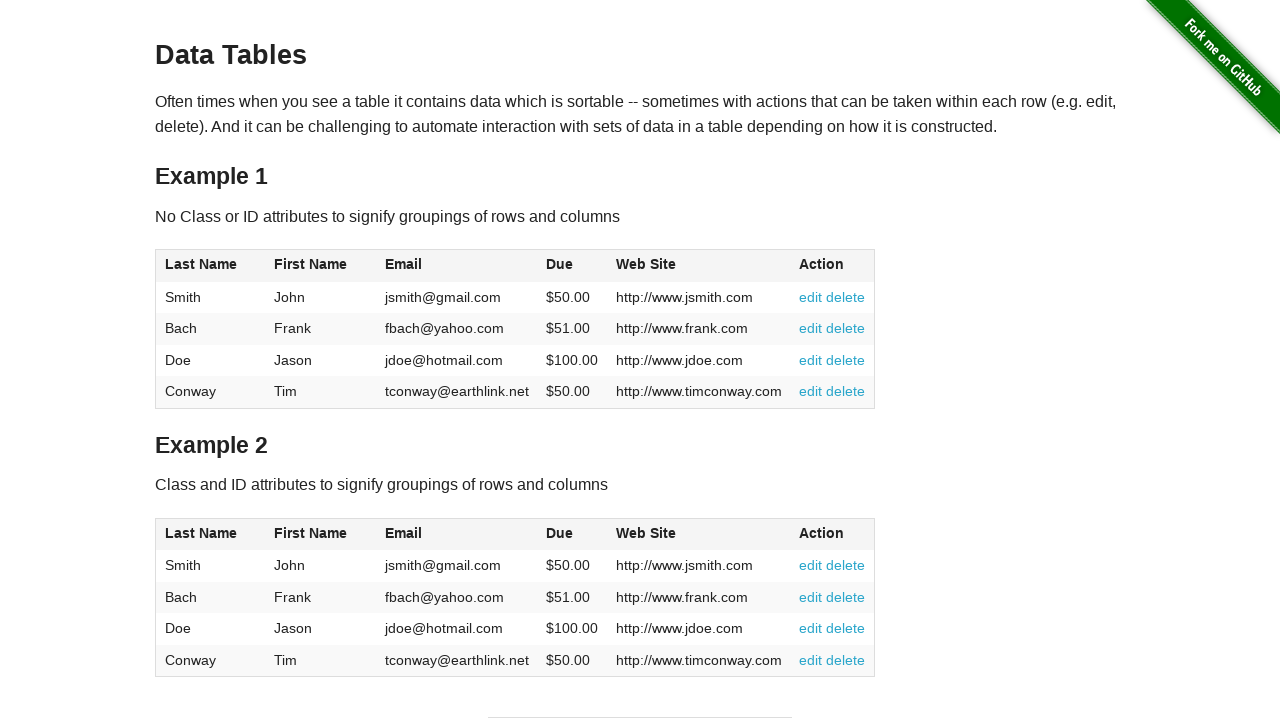

Clicked on the dues column header to sort in ascending order at (572, 266) on #table1 thead tr th:nth-of-type(4)
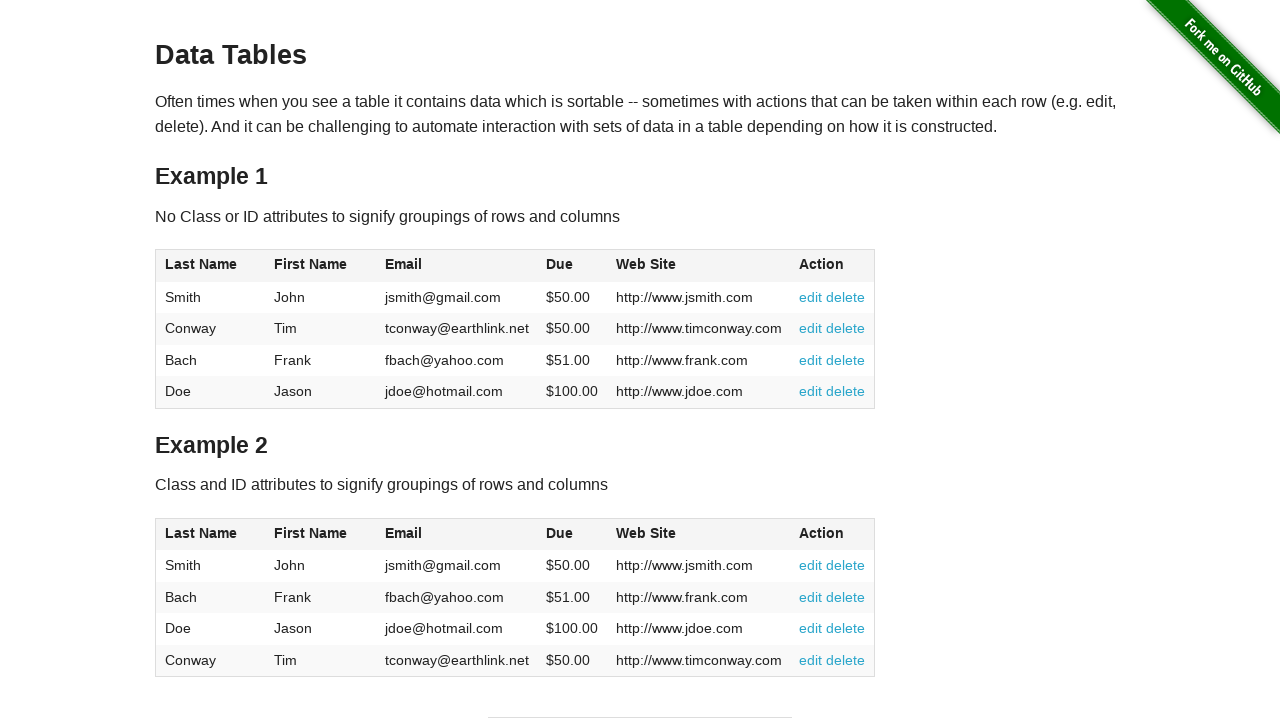

Table data loaded and dues column is visible
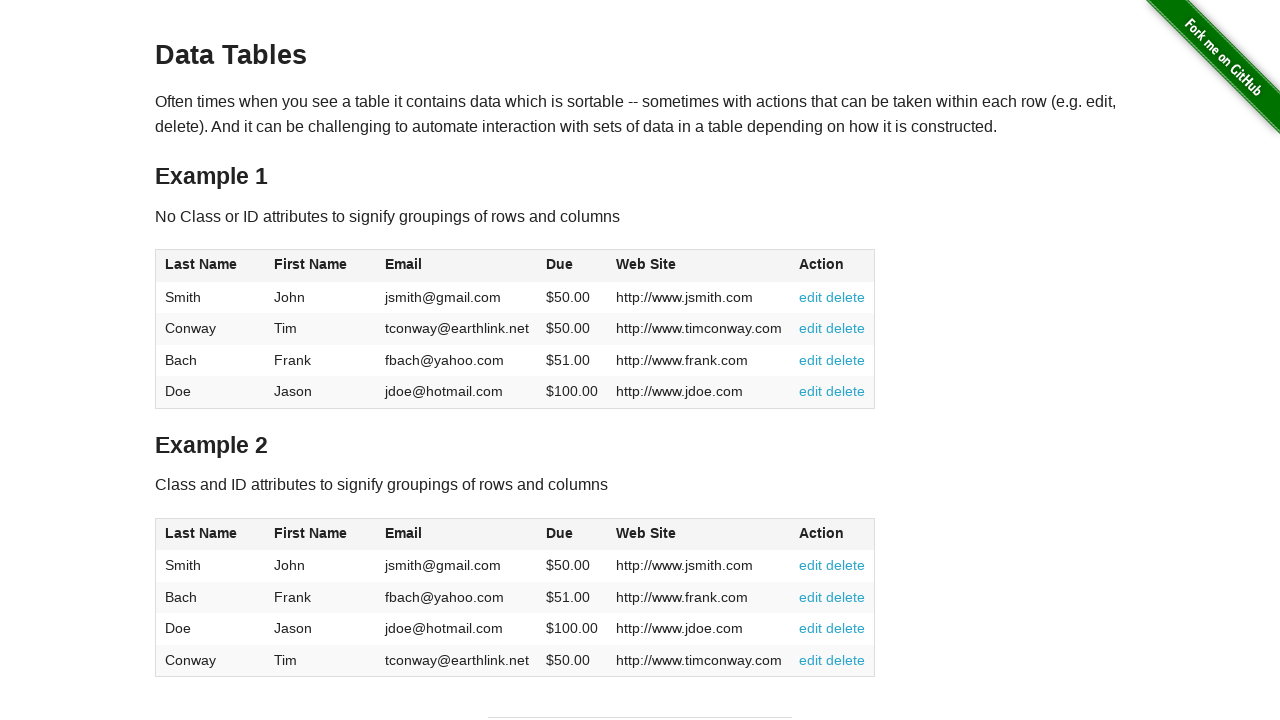

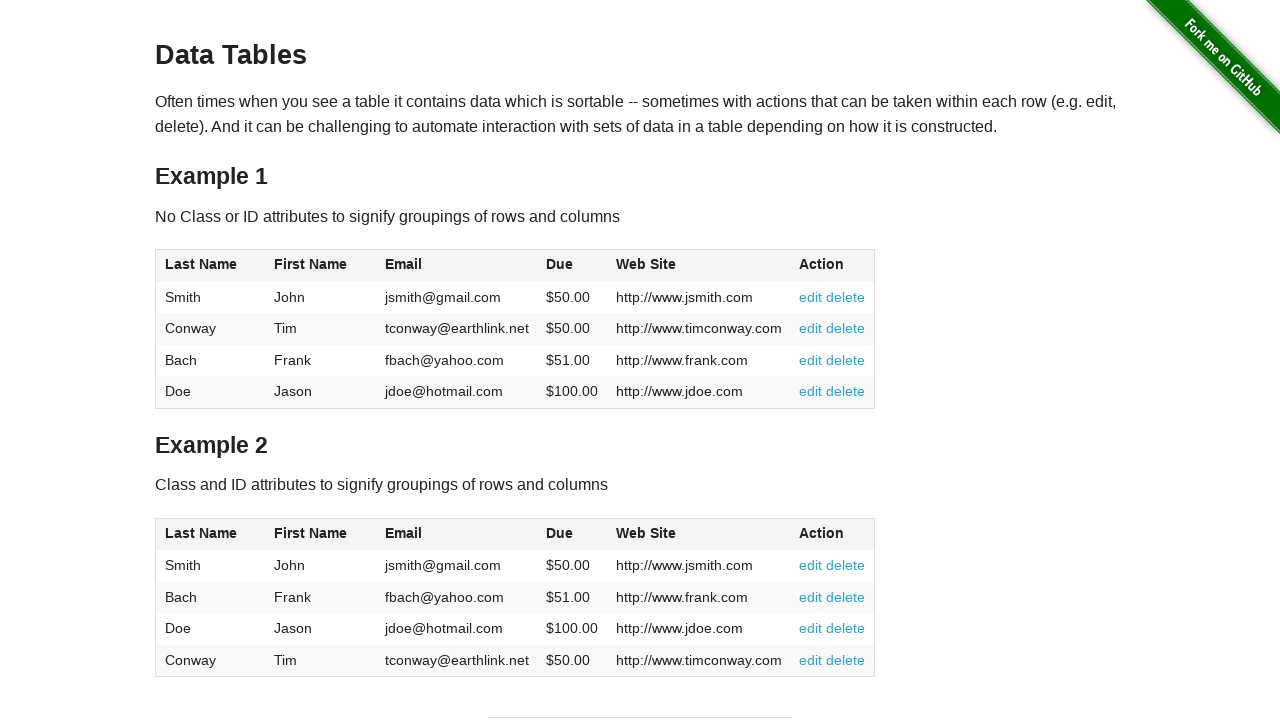